Tests multiple selection dropdown by selecting several month options

Starting URL: https://multiple-select.wenzhixin.net.cn/templates/template.html?v=189&url=basic.html

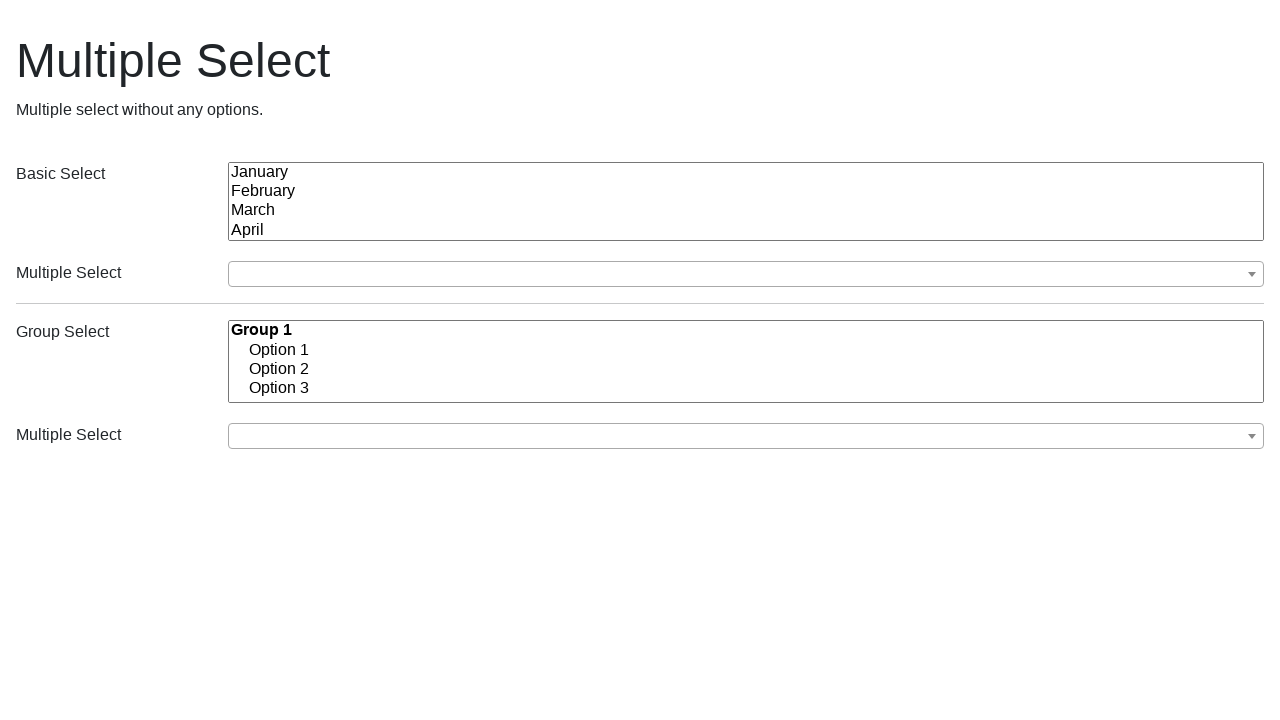

Clicked dropdown button to open multiple selection menu at (746, 274) on div.multiple-select button.ms-choice
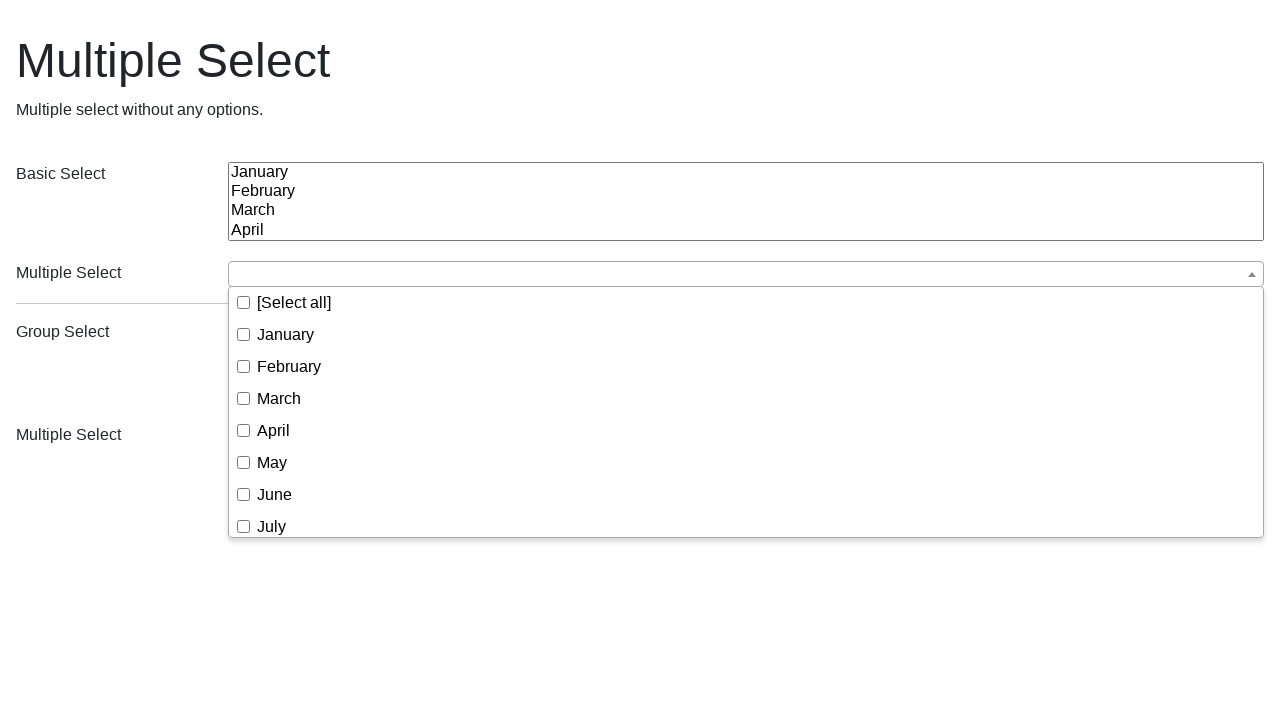

Selected 'May' from dropdown options at (746, 463) on div.ms-drop.bottom>ul>li:has-text('May')
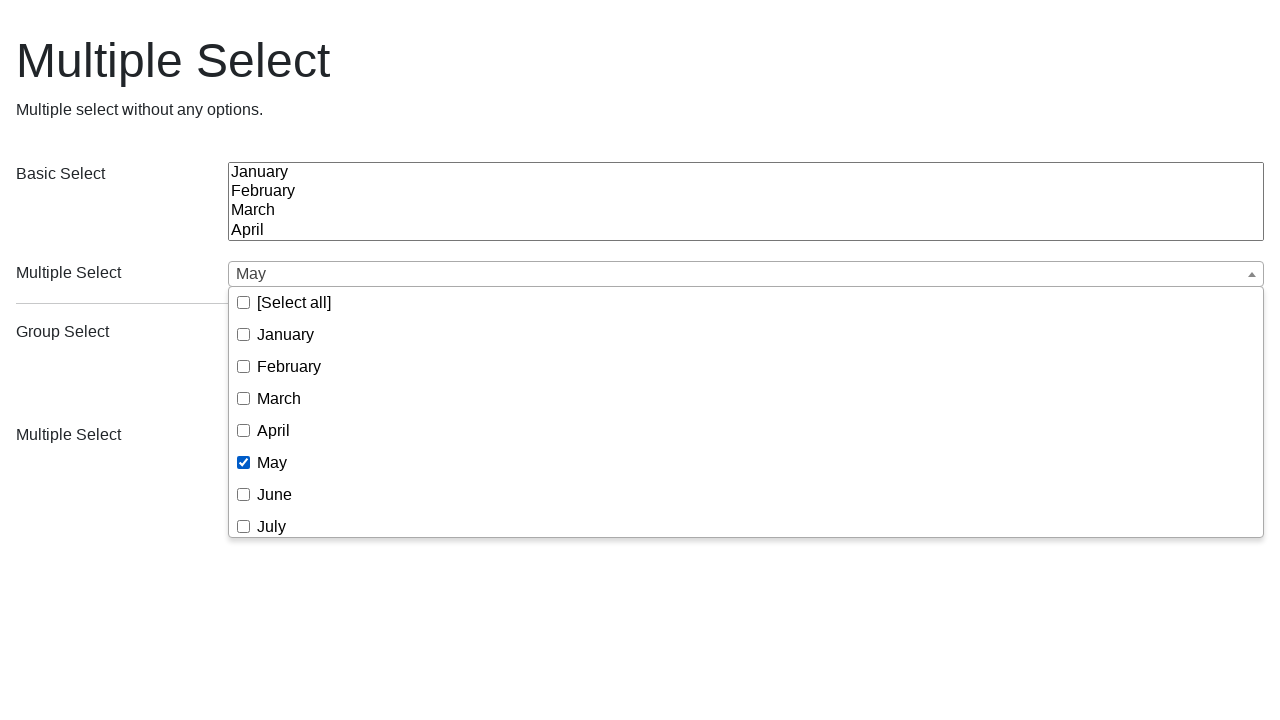

Selected 'June' from dropdown options at (746, 495) on div.ms-drop.bottom>ul>li:has-text('June')
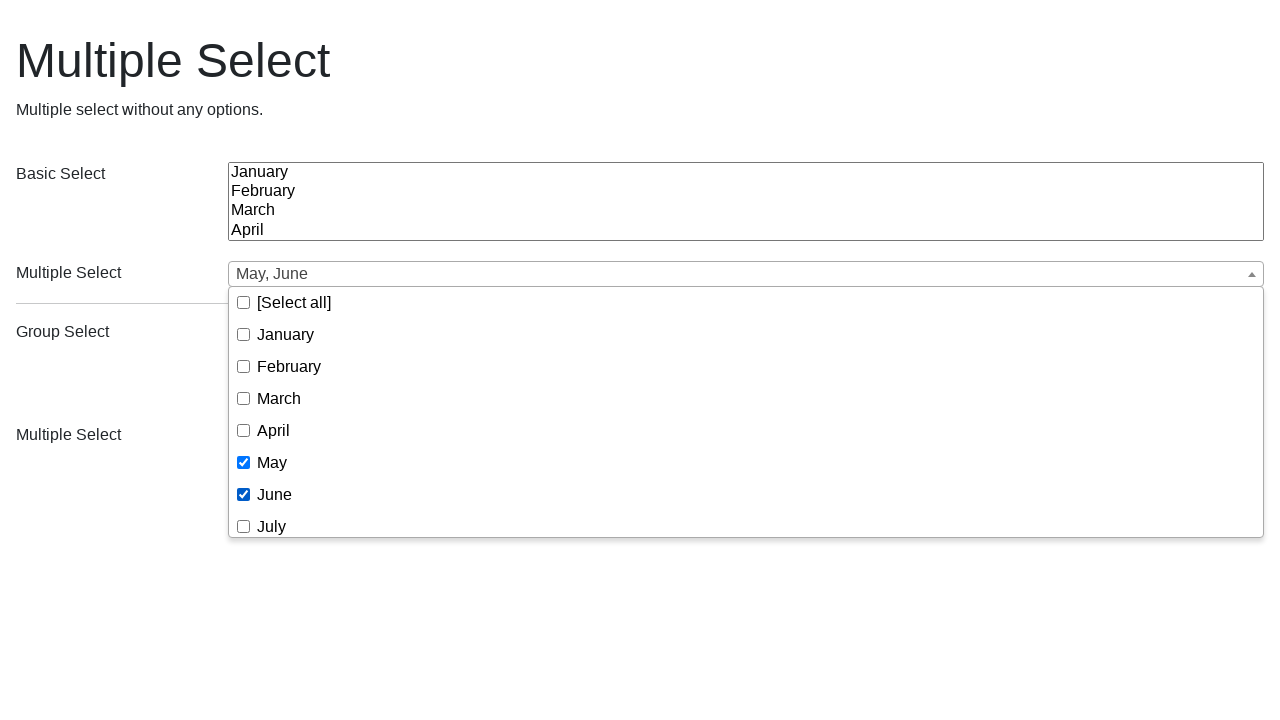

Selected 'January' from dropdown options at (746, 335) on div.ms-drop.bottom>ul>li:has-text('January')
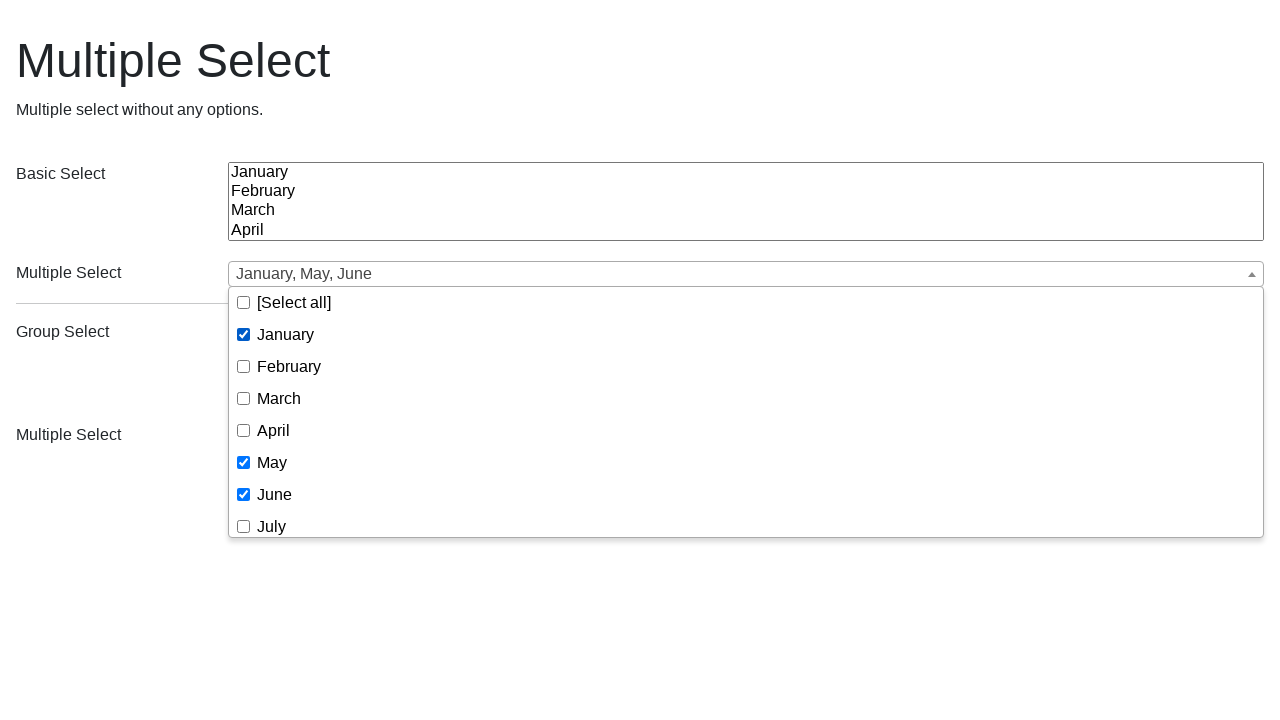

Selected 'December' from dropdown options at (746, 521) on div.ms-drop.bottom>ul>li:has-text('December')
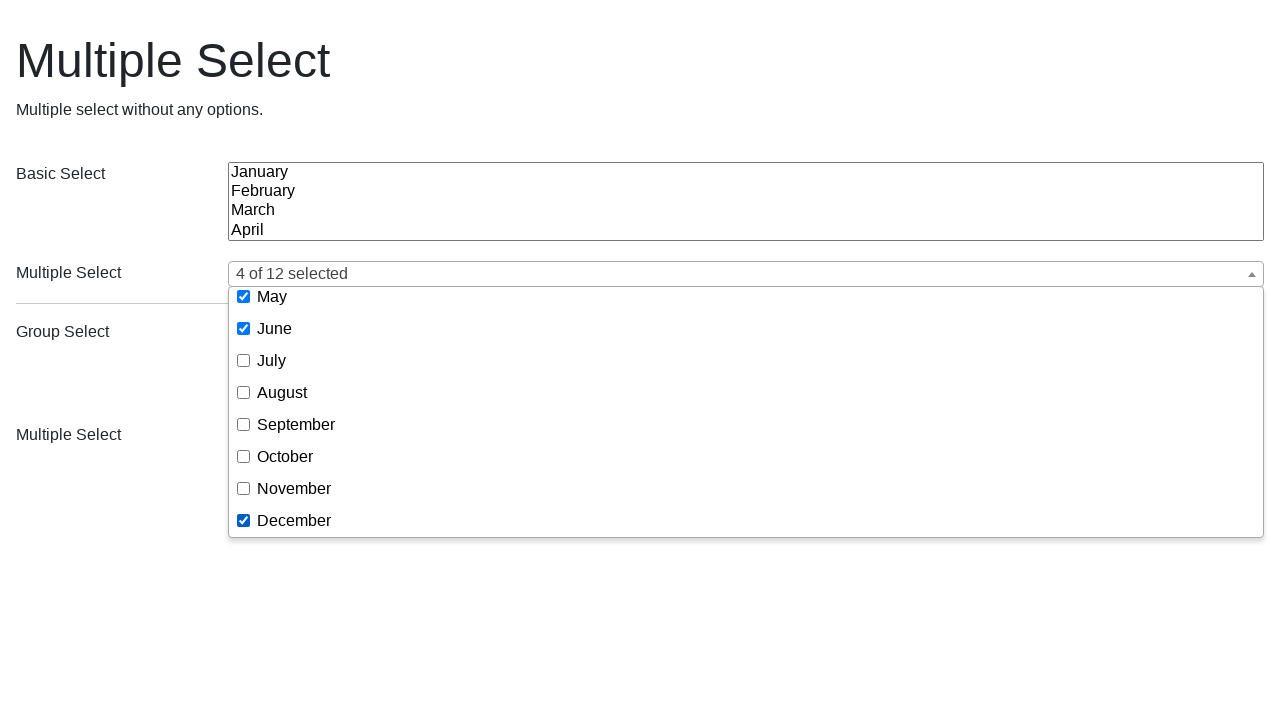

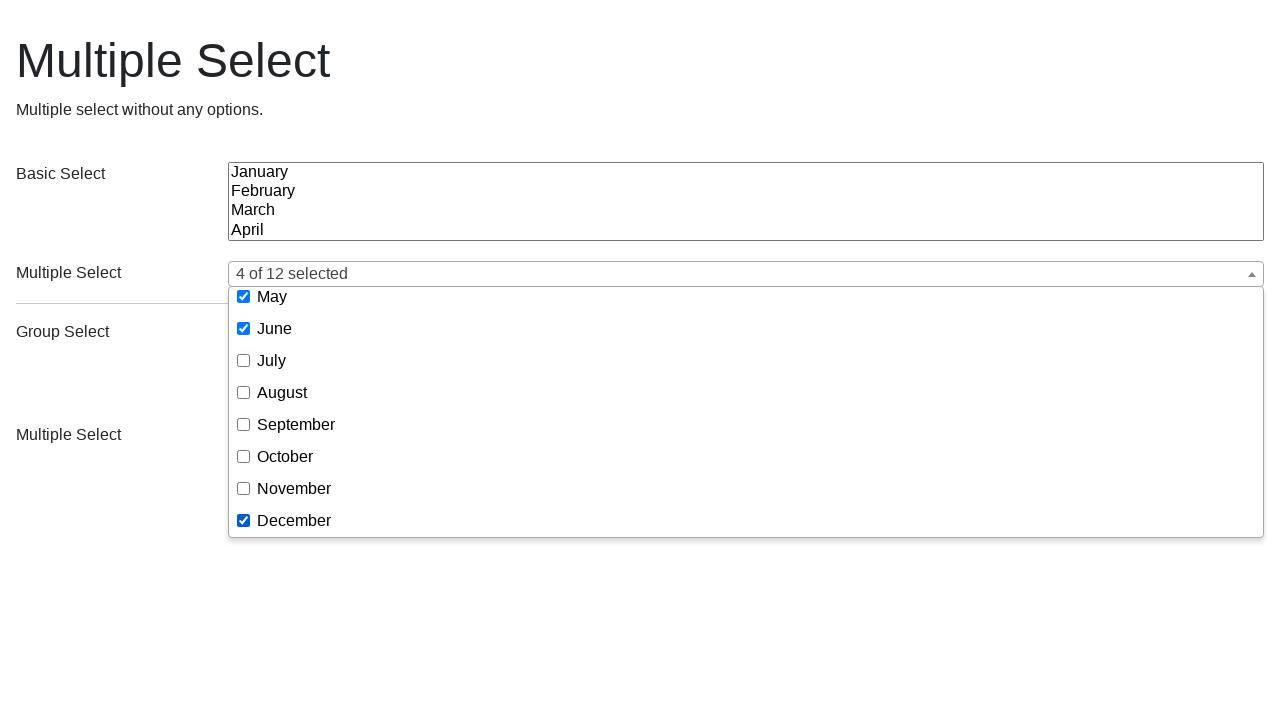